Tests radio button functionality on a practice automation page by selecting a radio button and verifying selection state

Starting URL: http://www.rahulshettyacademy.com/AutomationPractice/

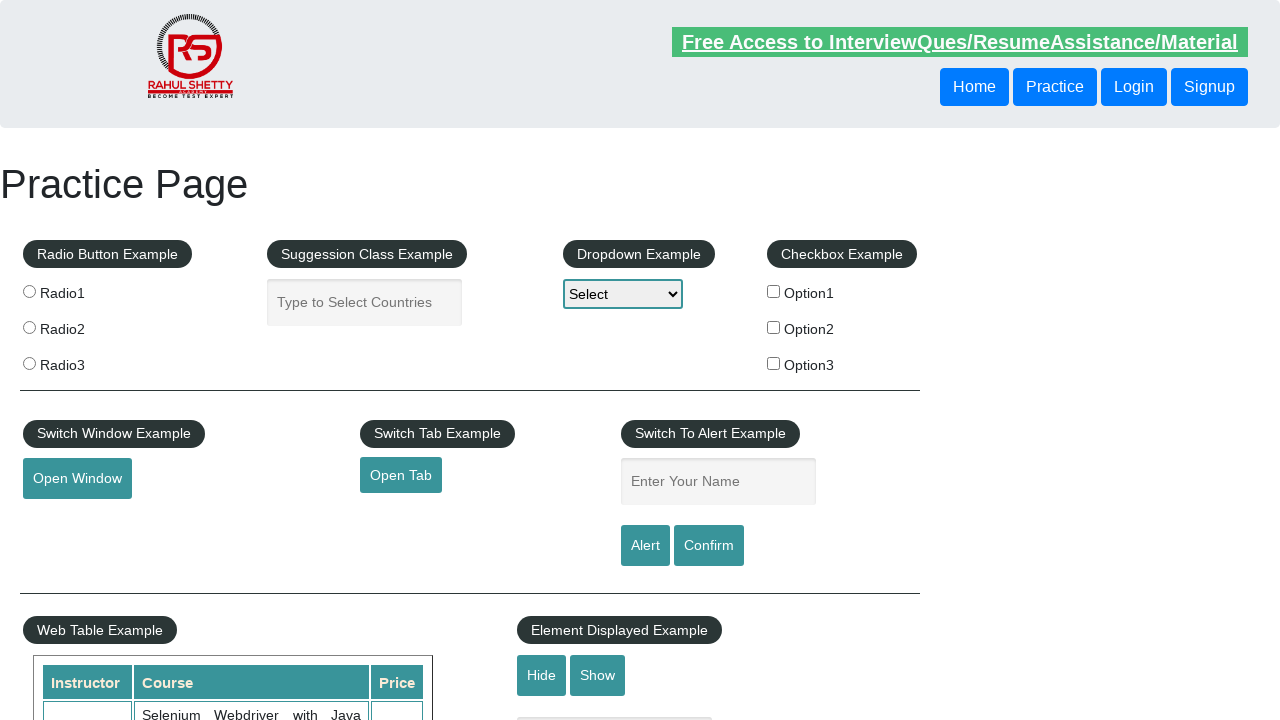

Navigated to Rahul Shetty Academy automation practice page
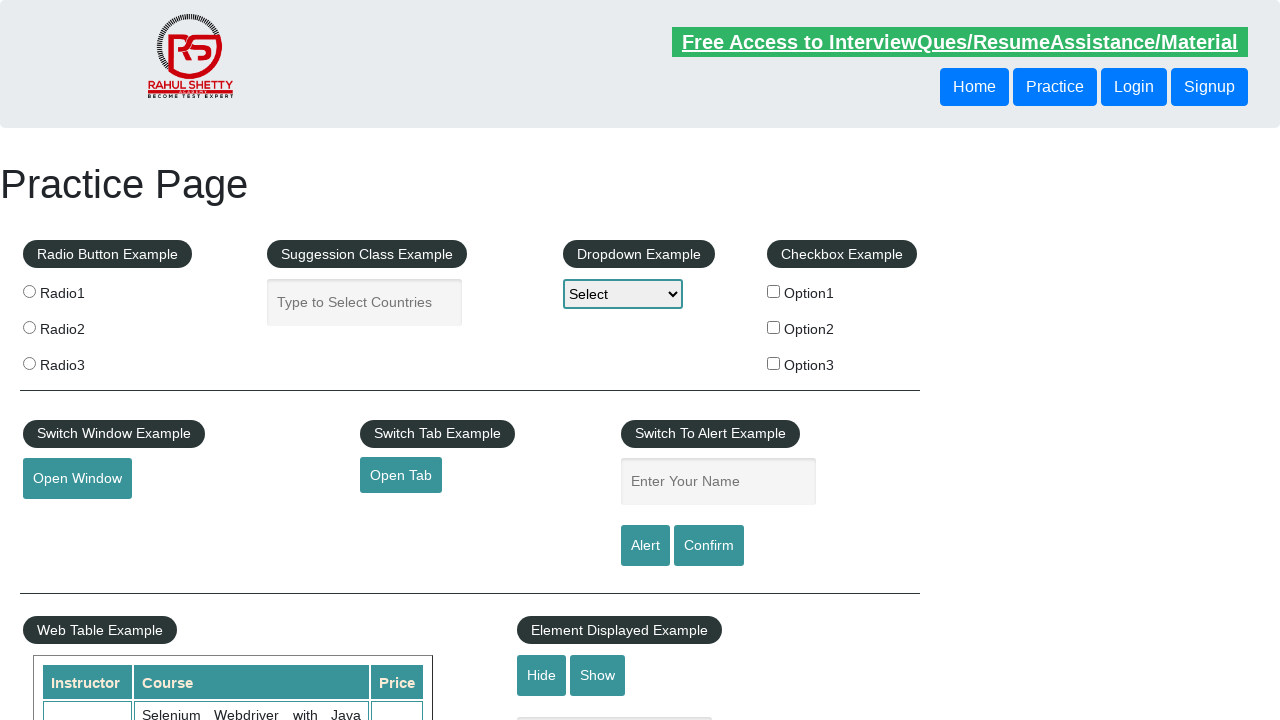

Located all radio buttons with name 'radioButton'
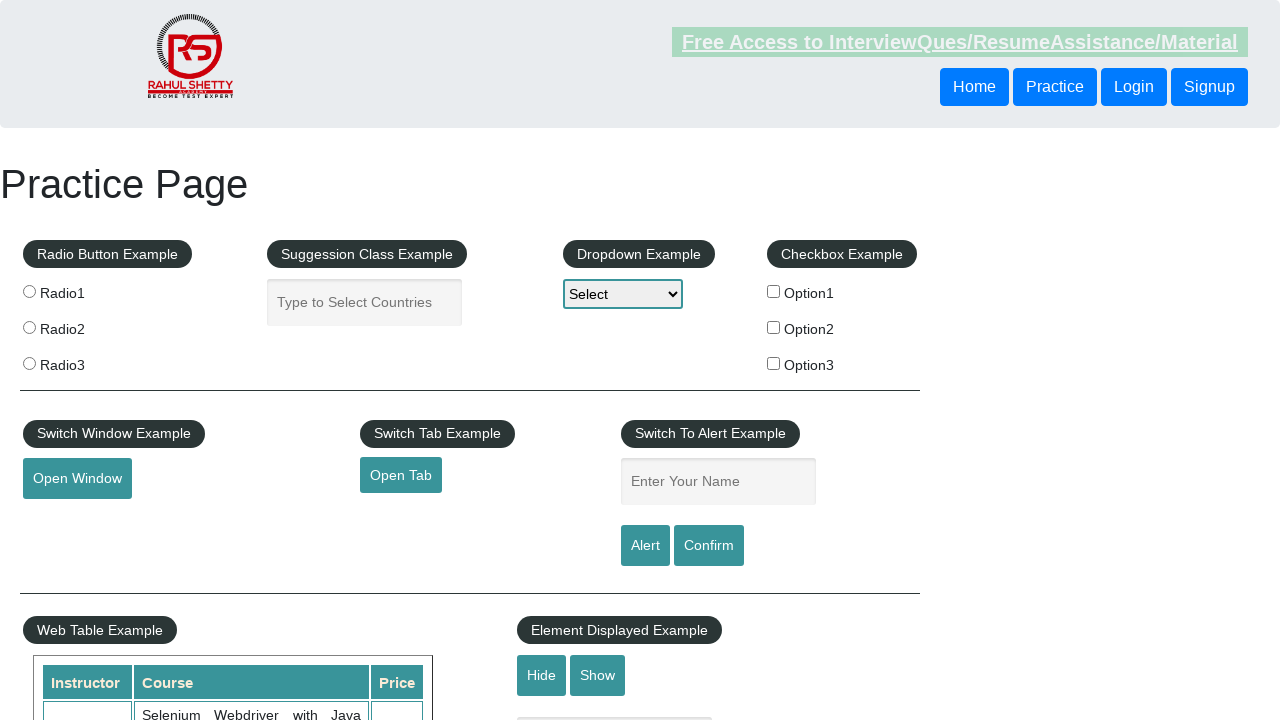

Clicked the second radio button at (29, 327) on [name='radioButton'] >> nth=1
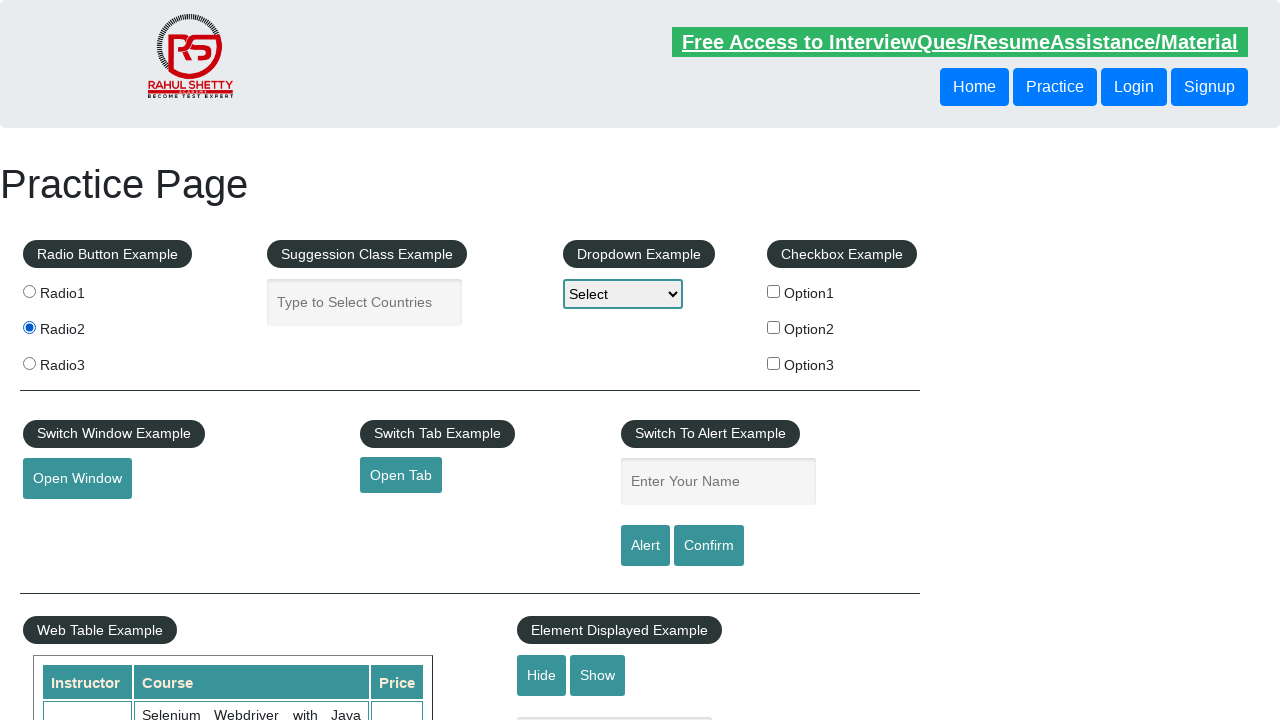

Verified the third radio button's selection state
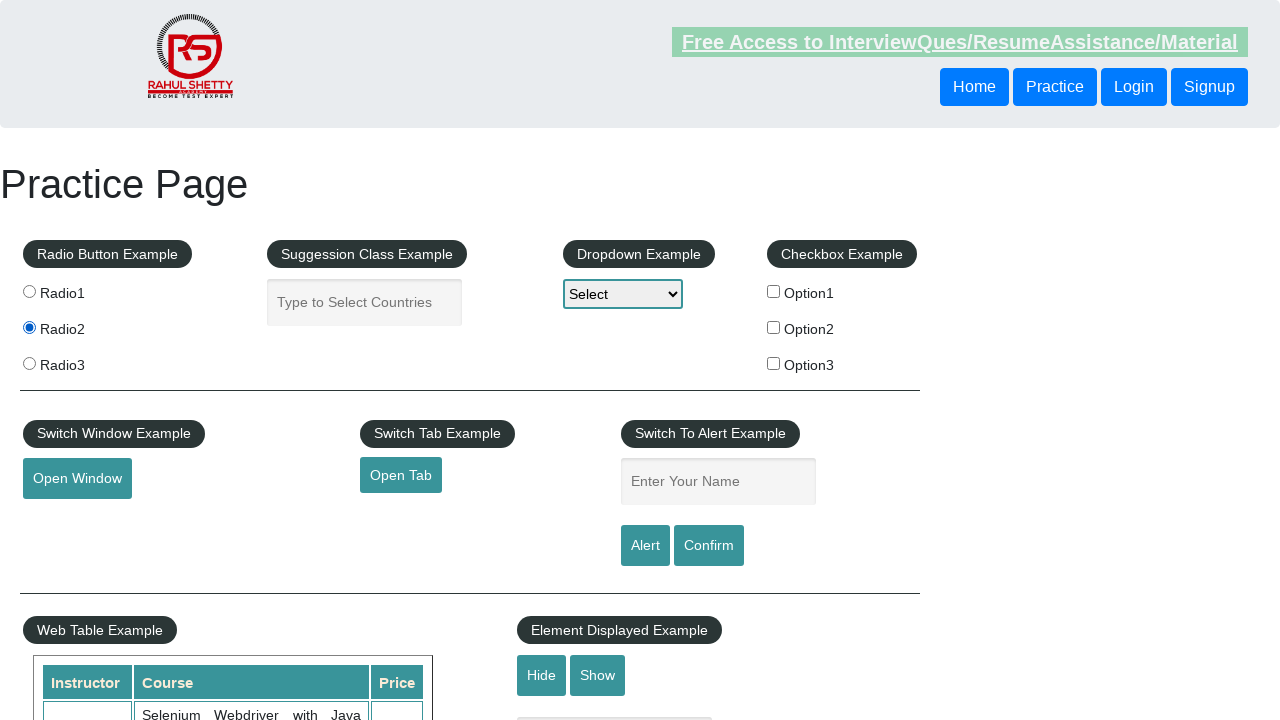

Printed selection state result: False
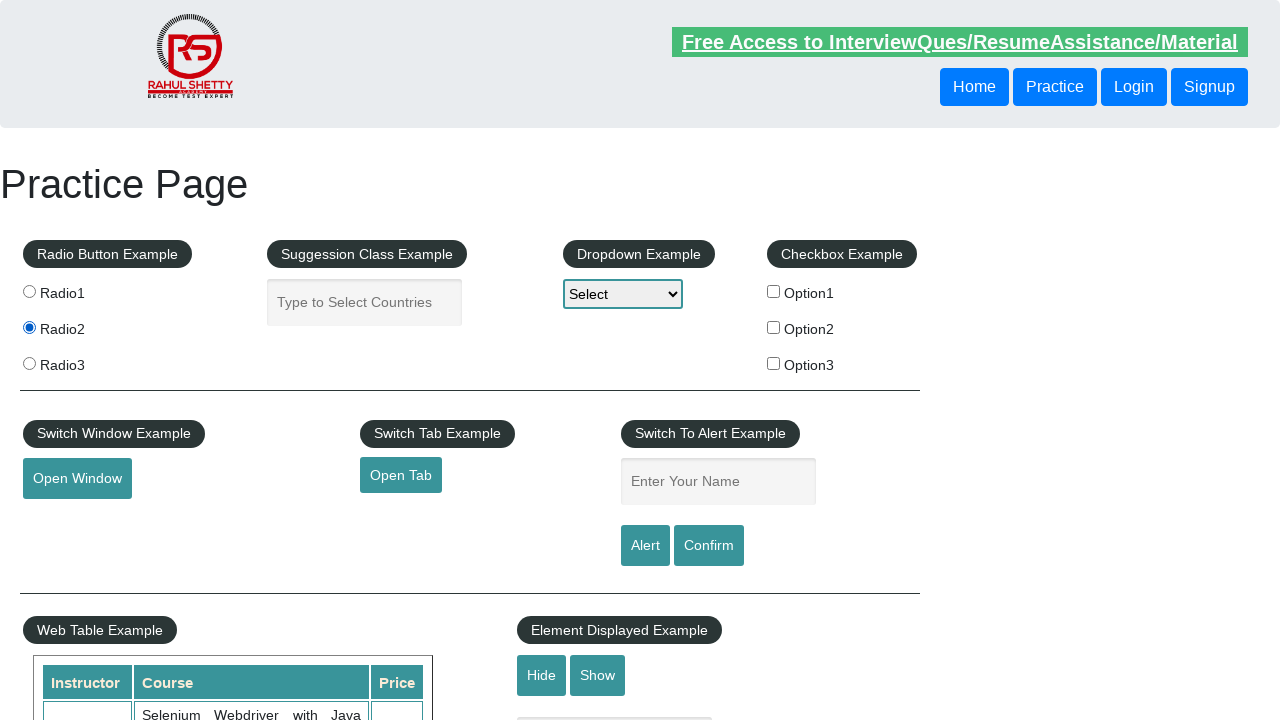

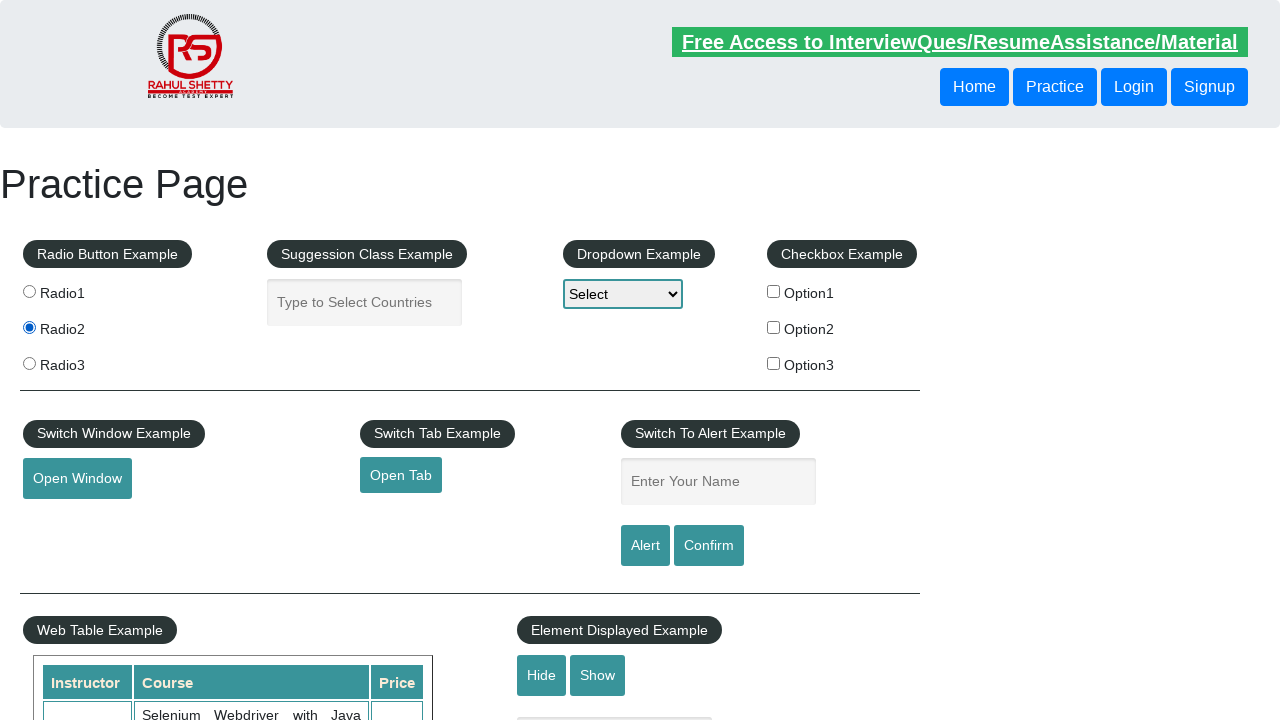